Navigates to a shopping website and validates that the page title is correct

Starting URL: https://rahulshettyacademy.com/client

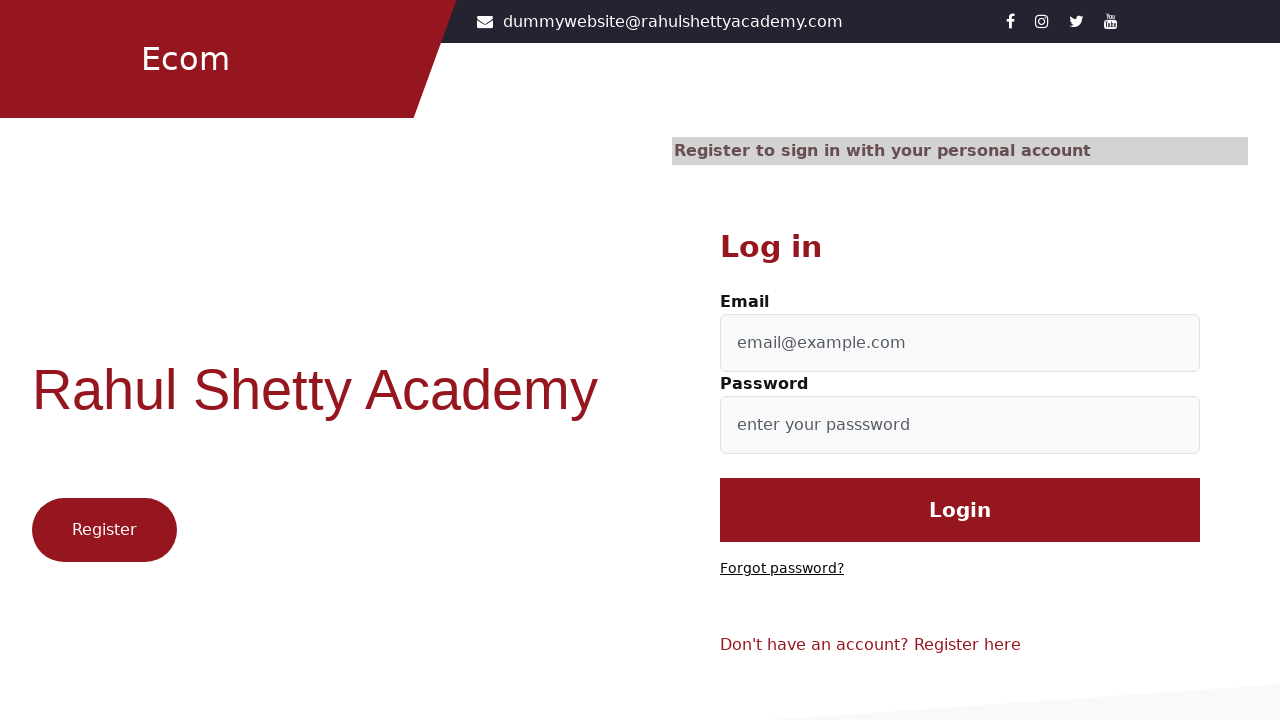

Navigated to shopping website at https://rahulshettyacademy.com/client
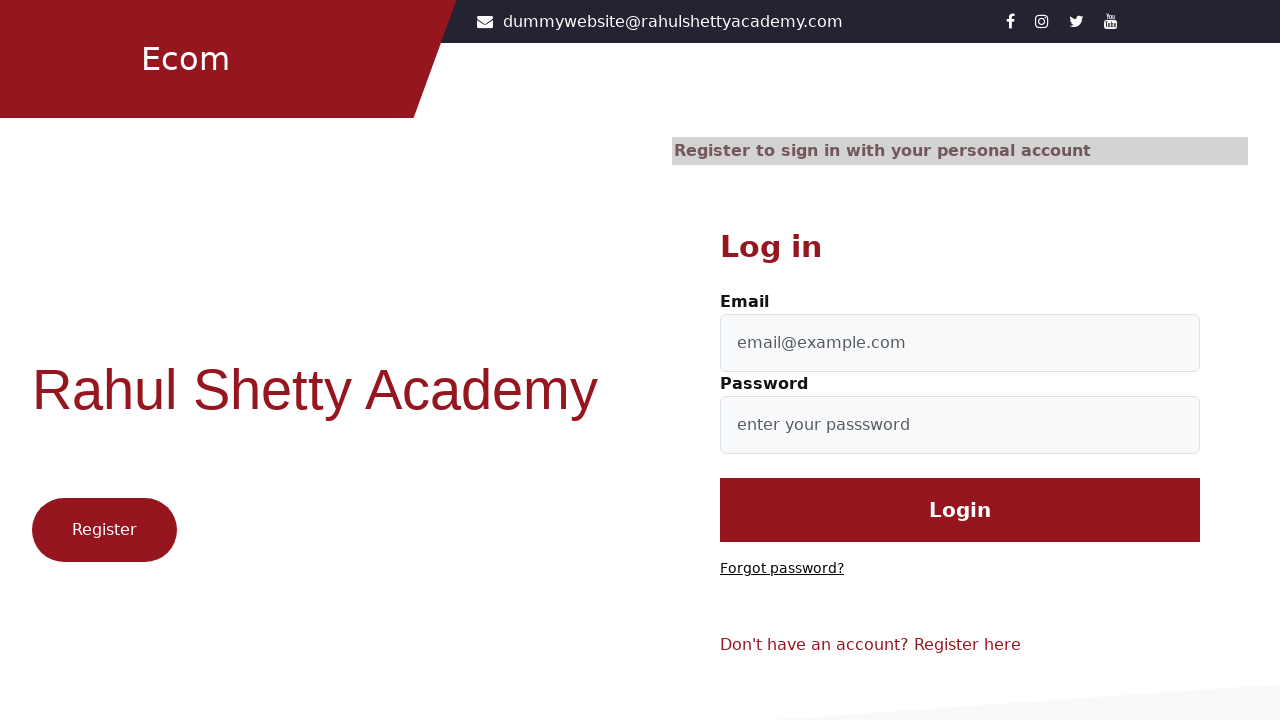

Retrieved page title: 'Let's Shop'
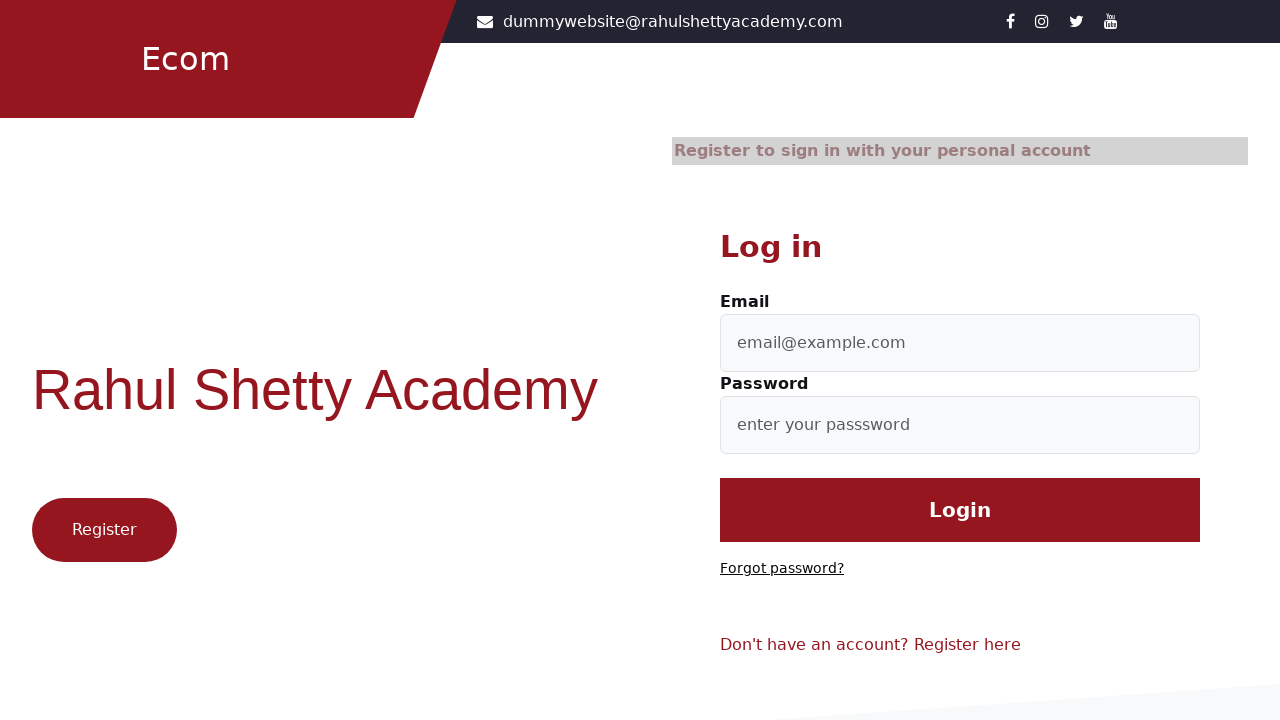

Validated page title matches expected value 'Let's Shop'
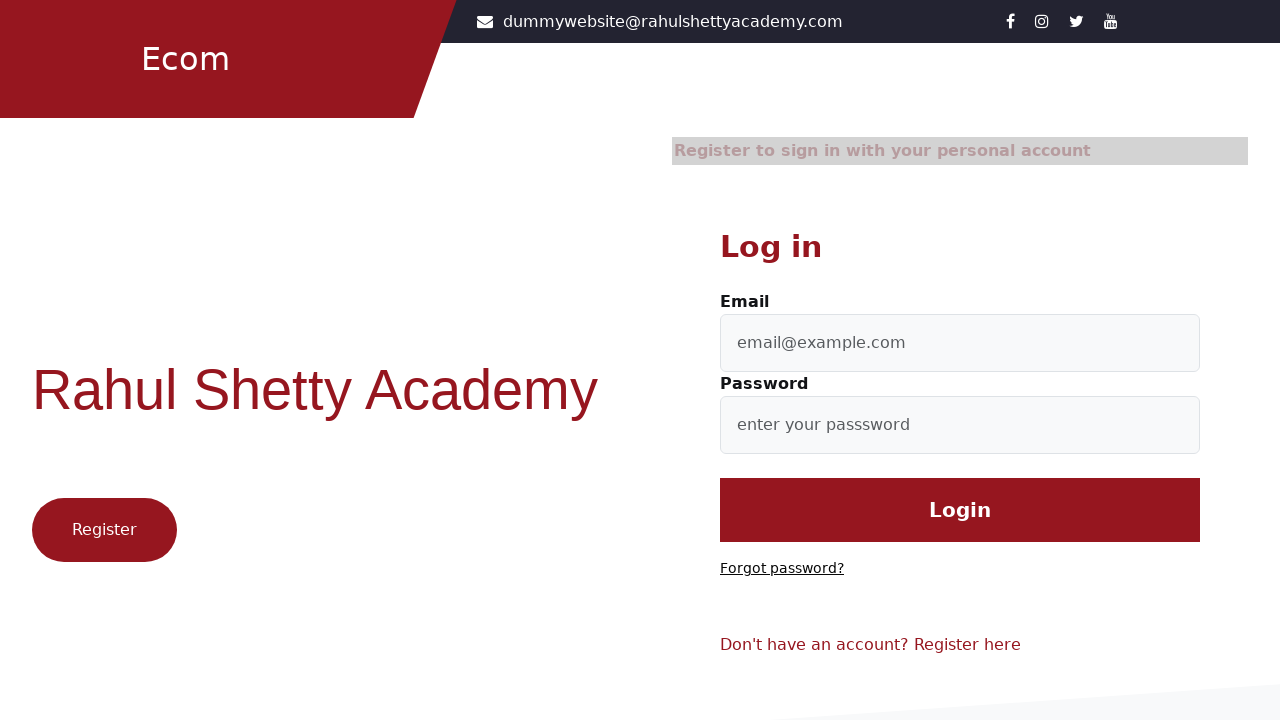

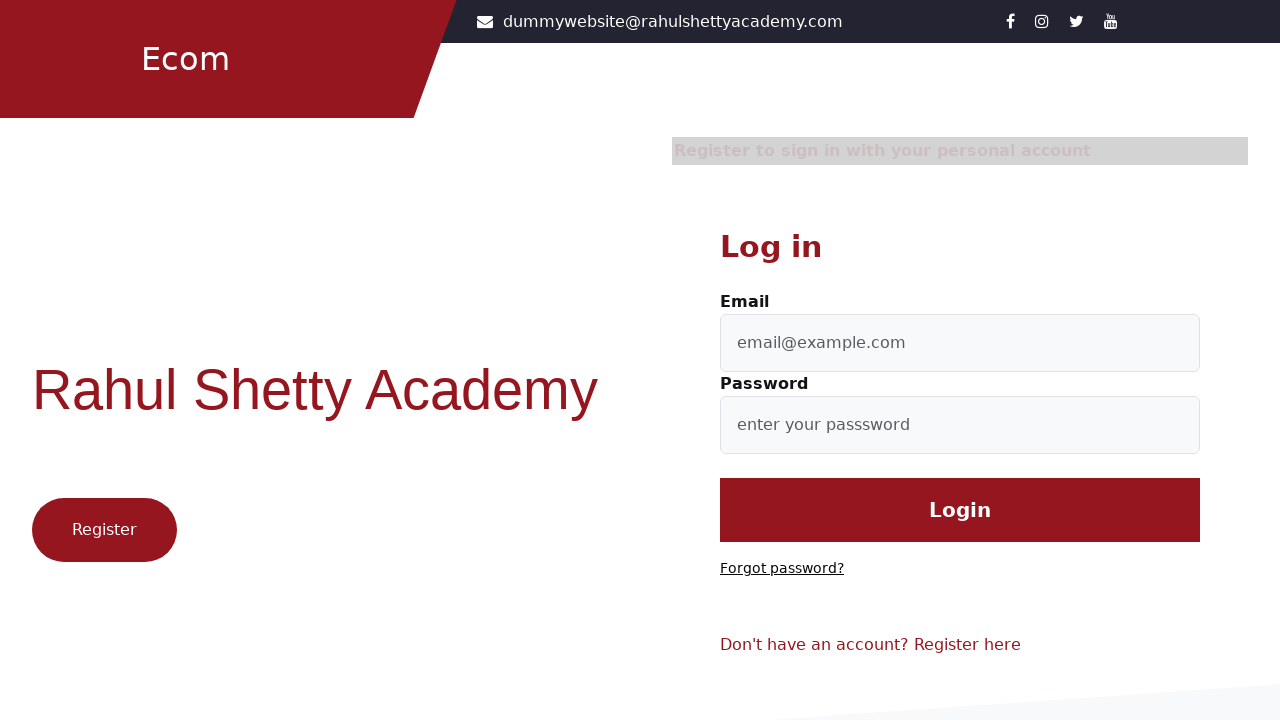